Navigates to the Swaroop Nadella Academy website and maximizes the browser window to verify the page loads correctly.

Starting URL: https://academy.swaroopnadella.com/

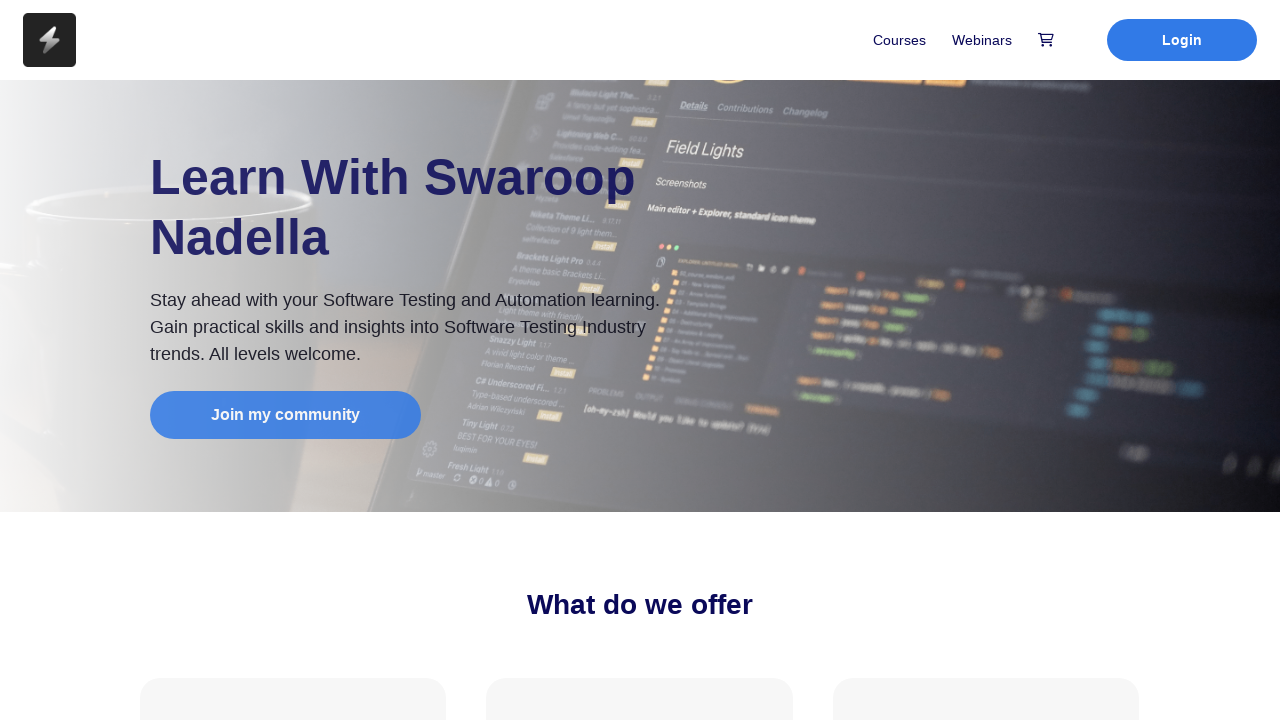

Set browser viewport to 1920x1080
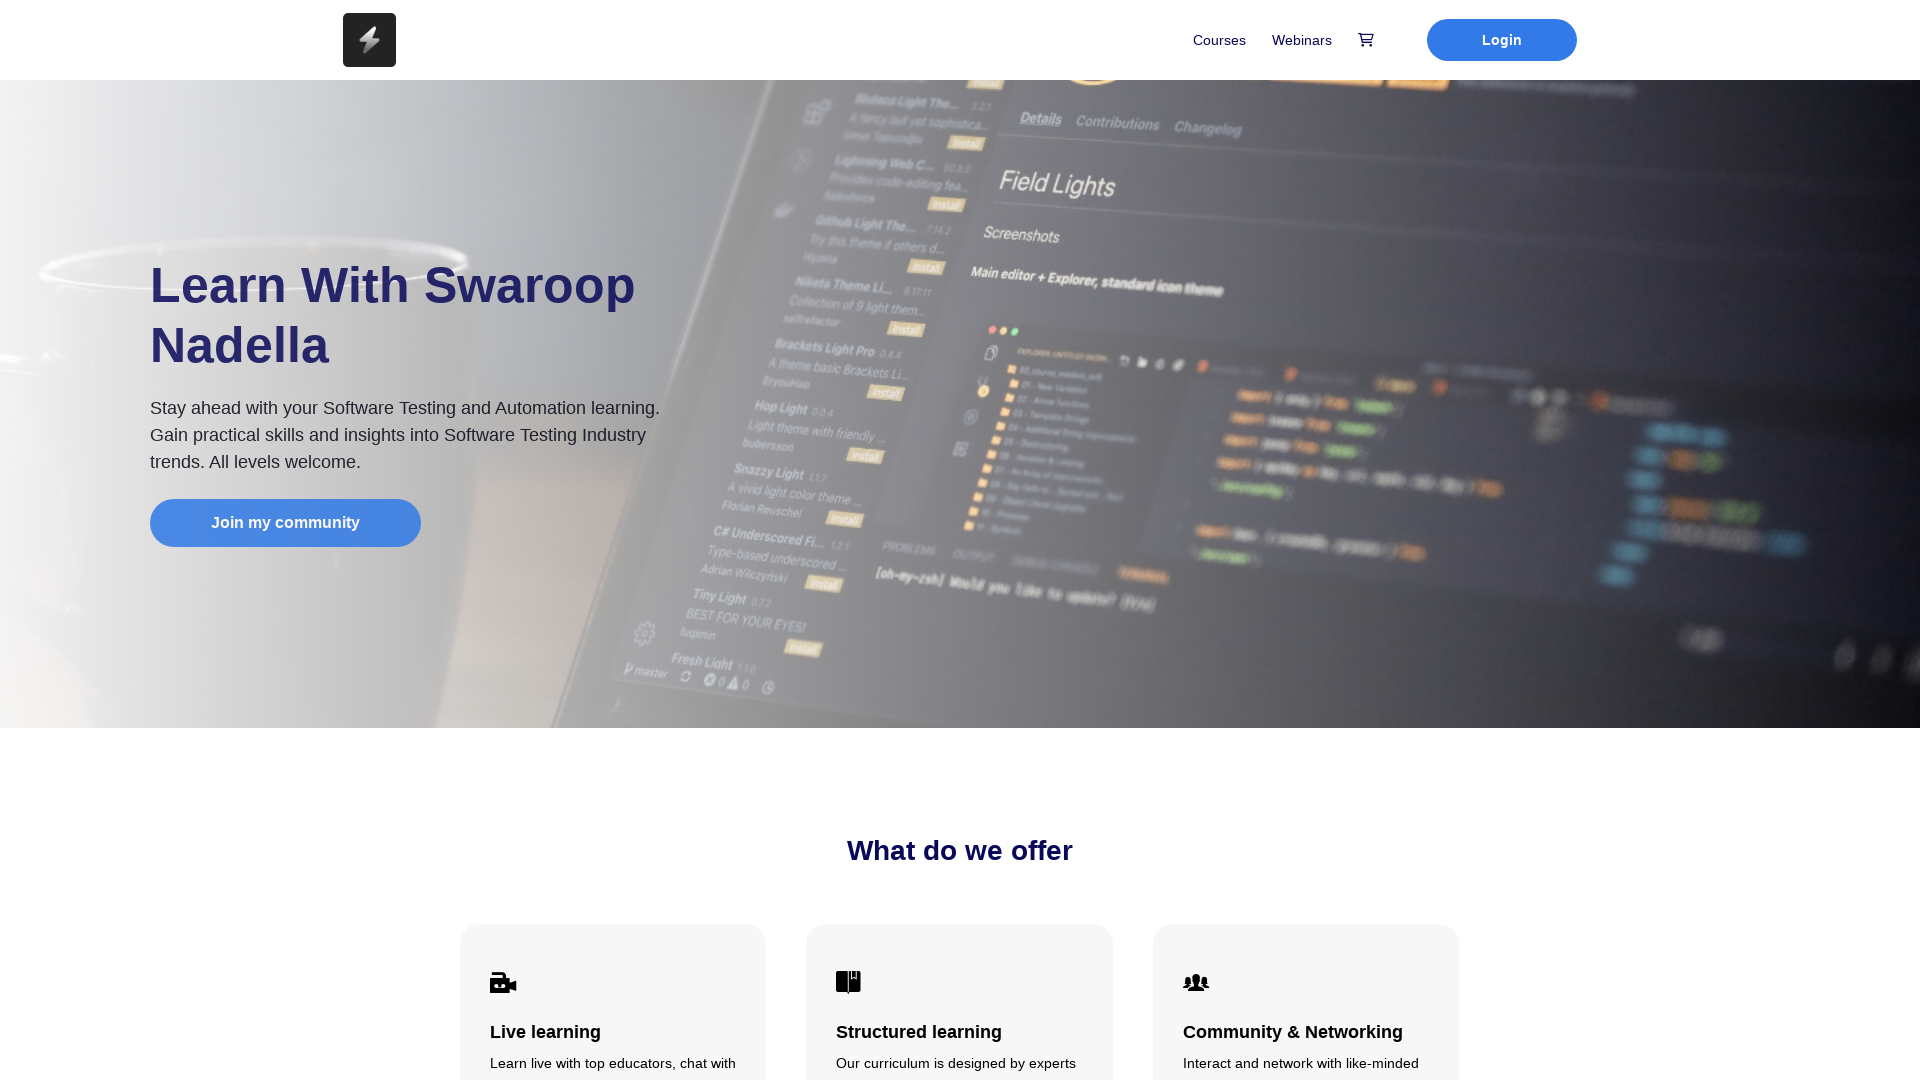

Page loaded - domcontentloaded state reached
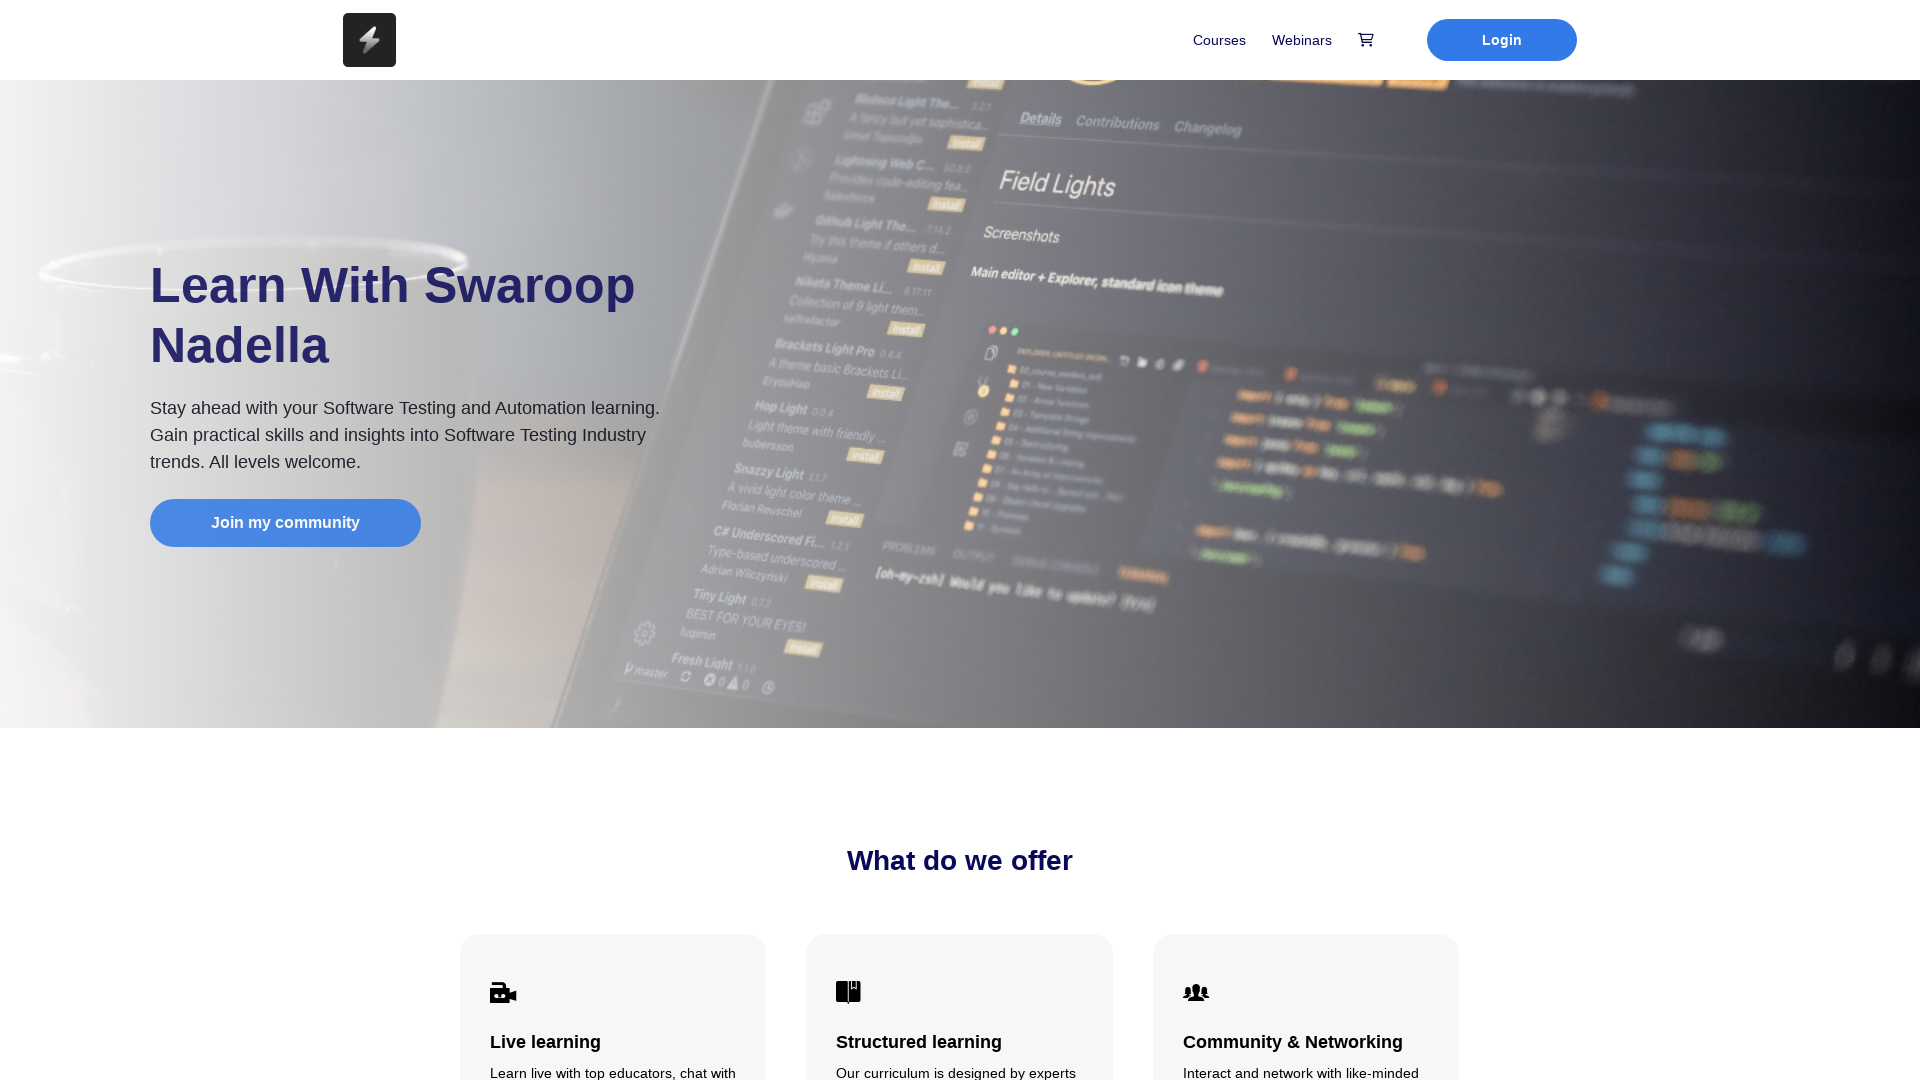

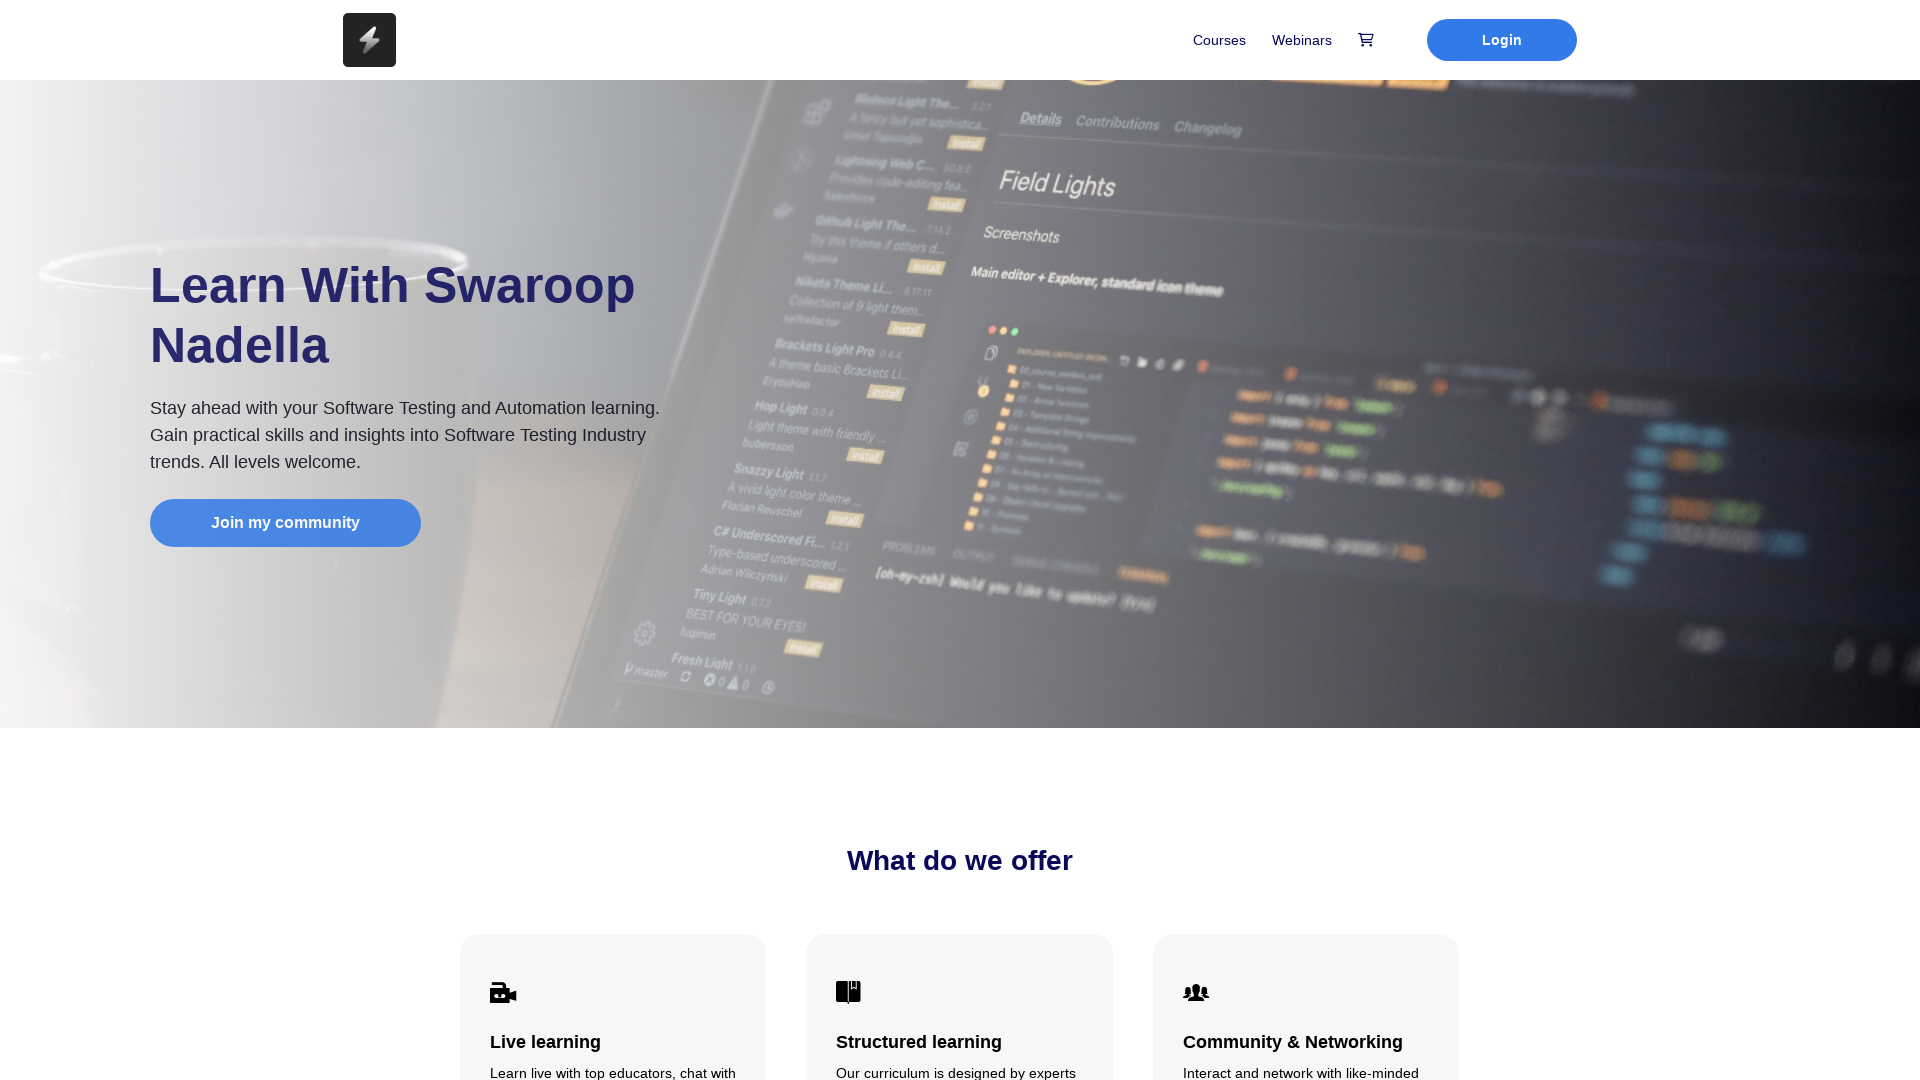